Tests explicit wait functionality by waiting for a price to reach 100, then clicking a book button, performing a mathematical calculation based on a displayed value, submitting the answer, and accepting an alert.

Starting URL: http://suninjuly.github.io/explicit_wait2.html

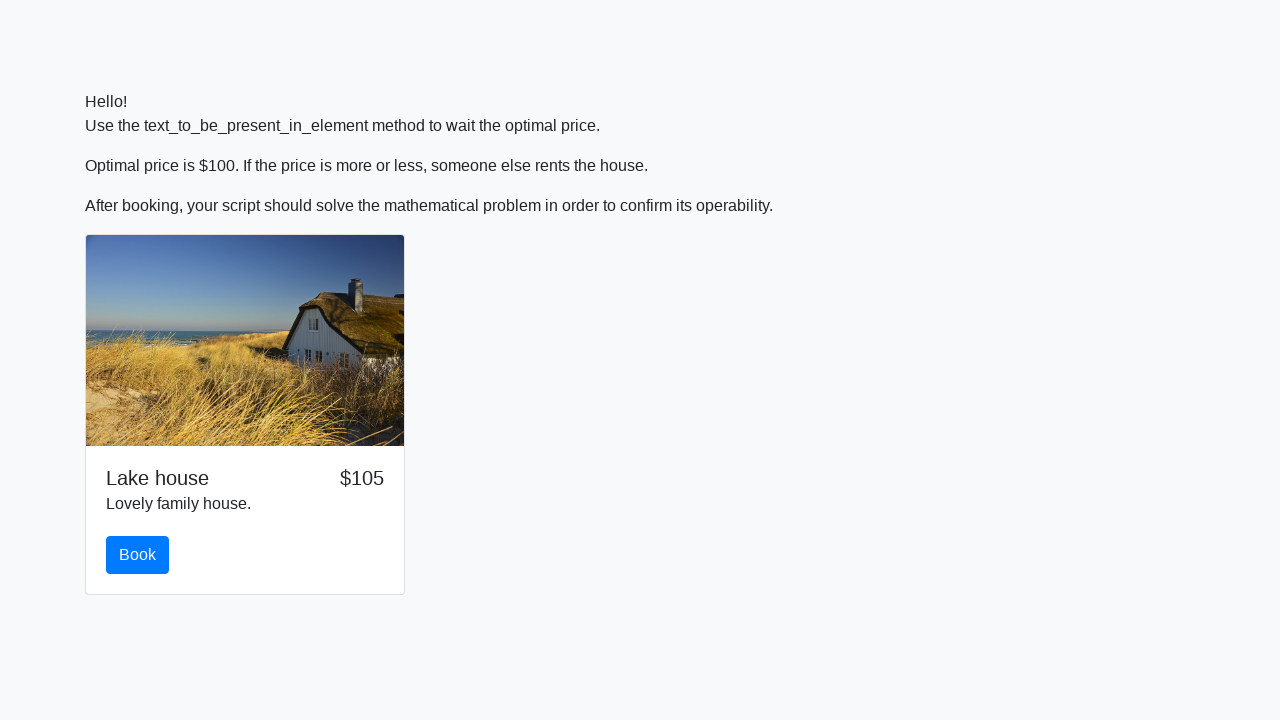

Waited for price element to reach 100
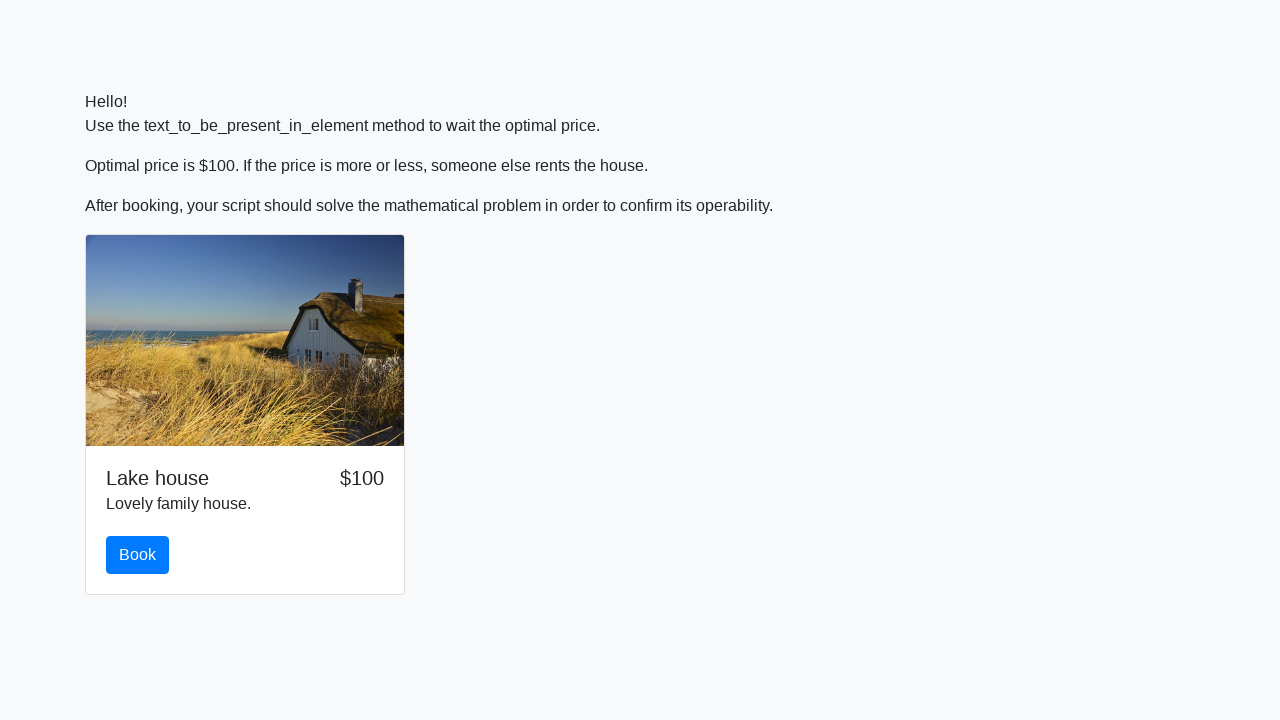

Clicked the book button at (138, 555) on #book
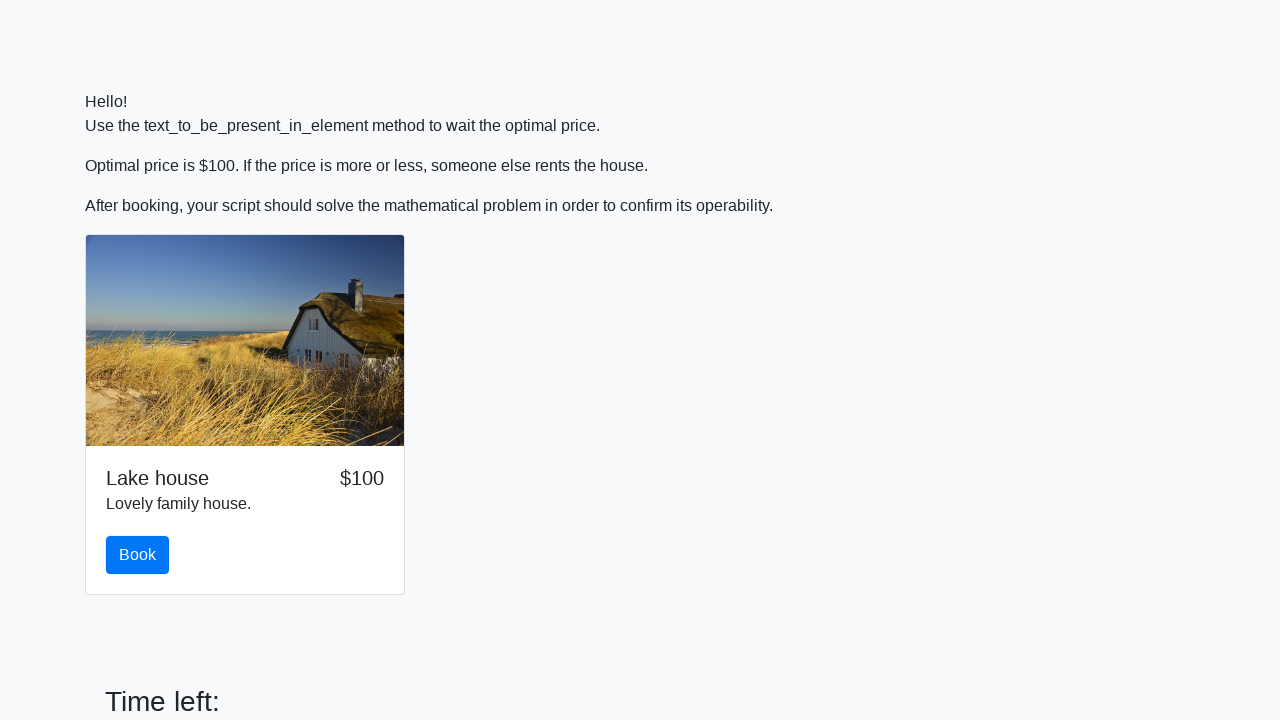

Retrieved input value from page
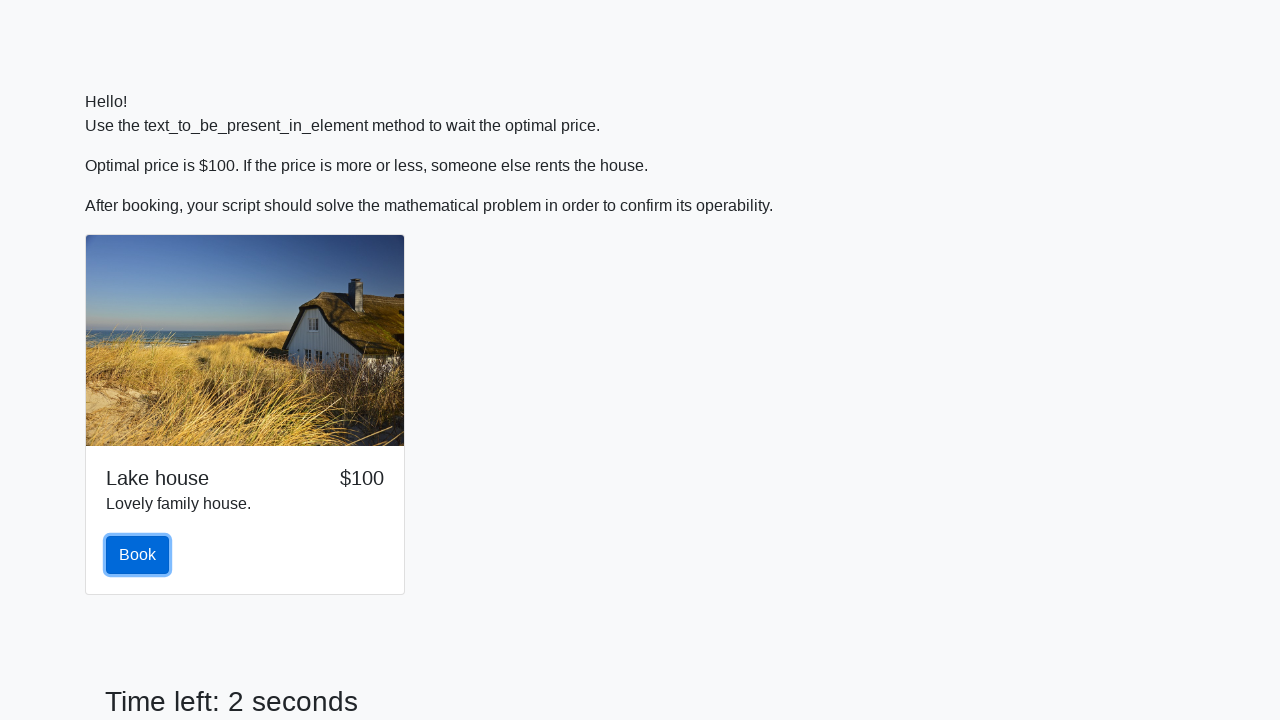

Calculated mathematical function: log(abs(12*sin(354))) = 2.312283547410535
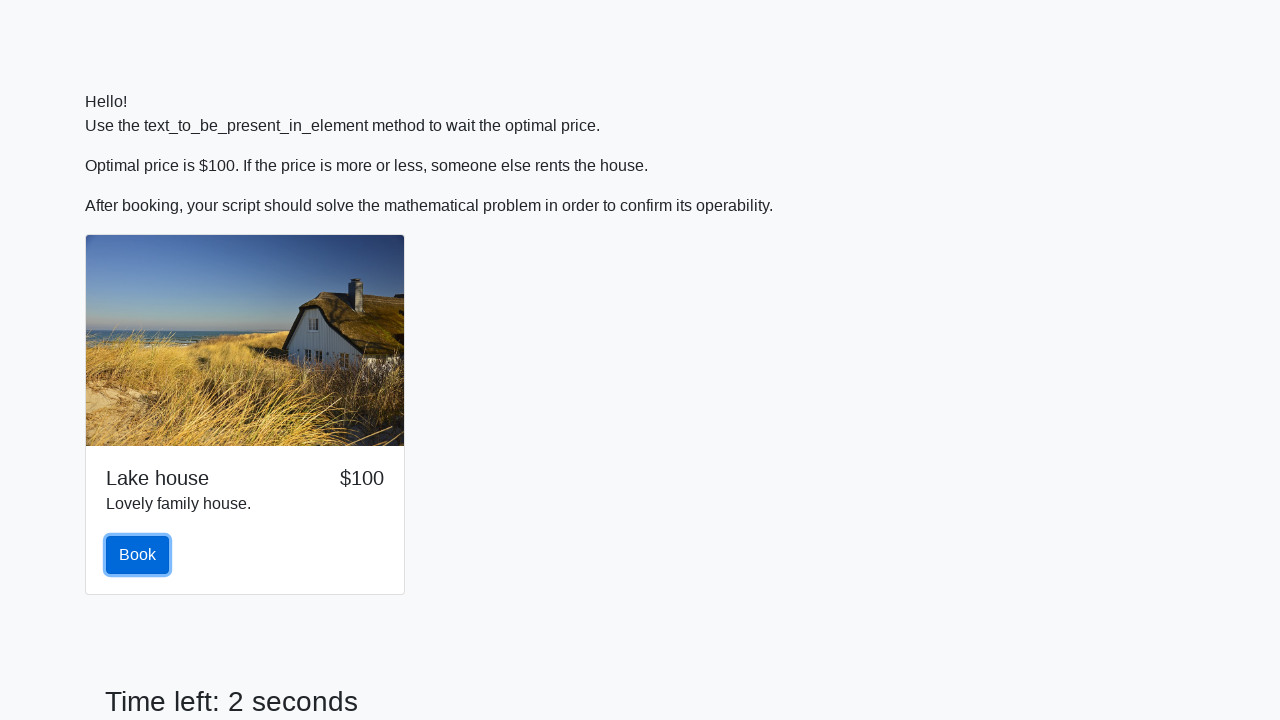

Filled answer field with calculated value: 2.312283547410535 on #answer
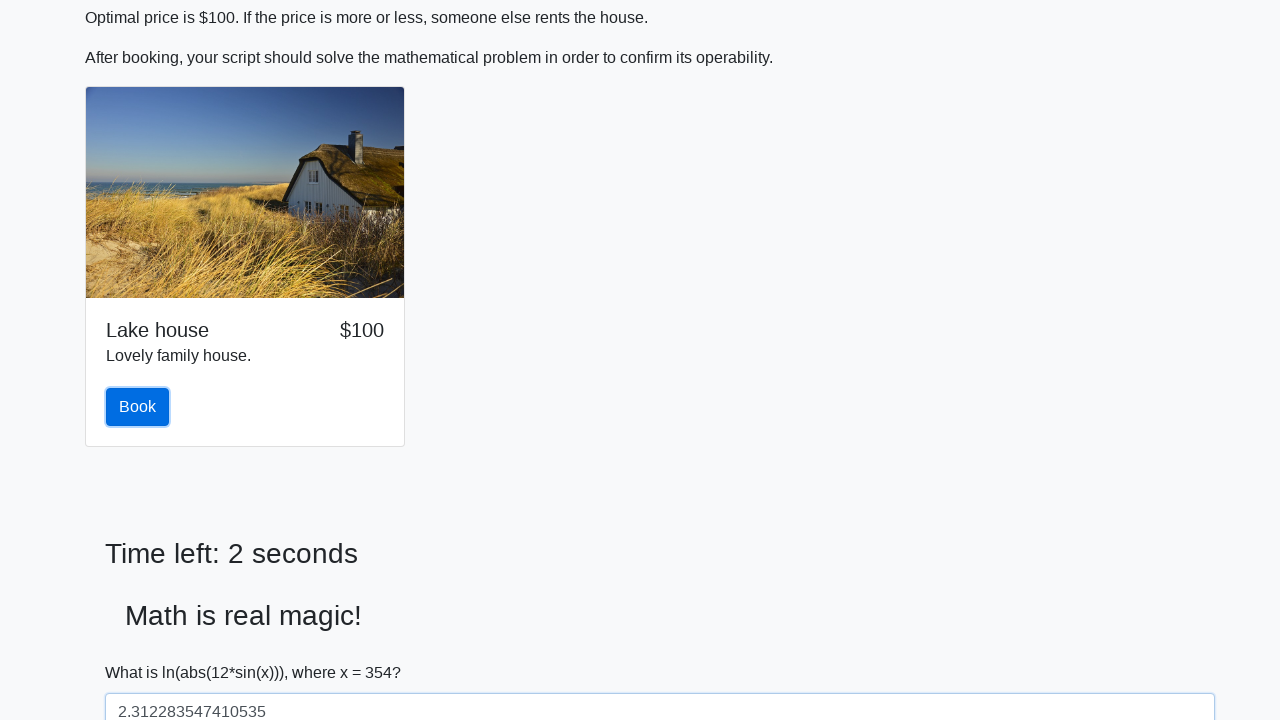

Clicked the solve button at (143, 651) on #solve
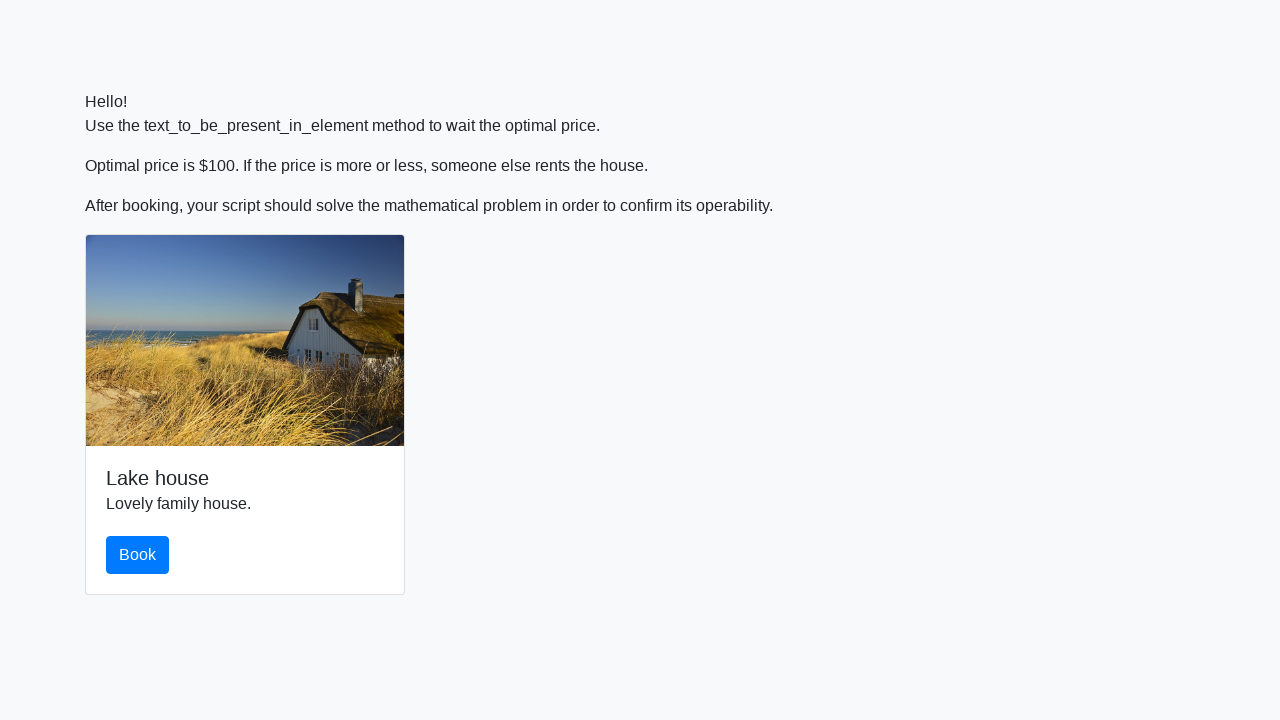

Set up dialog handler to accept alerts
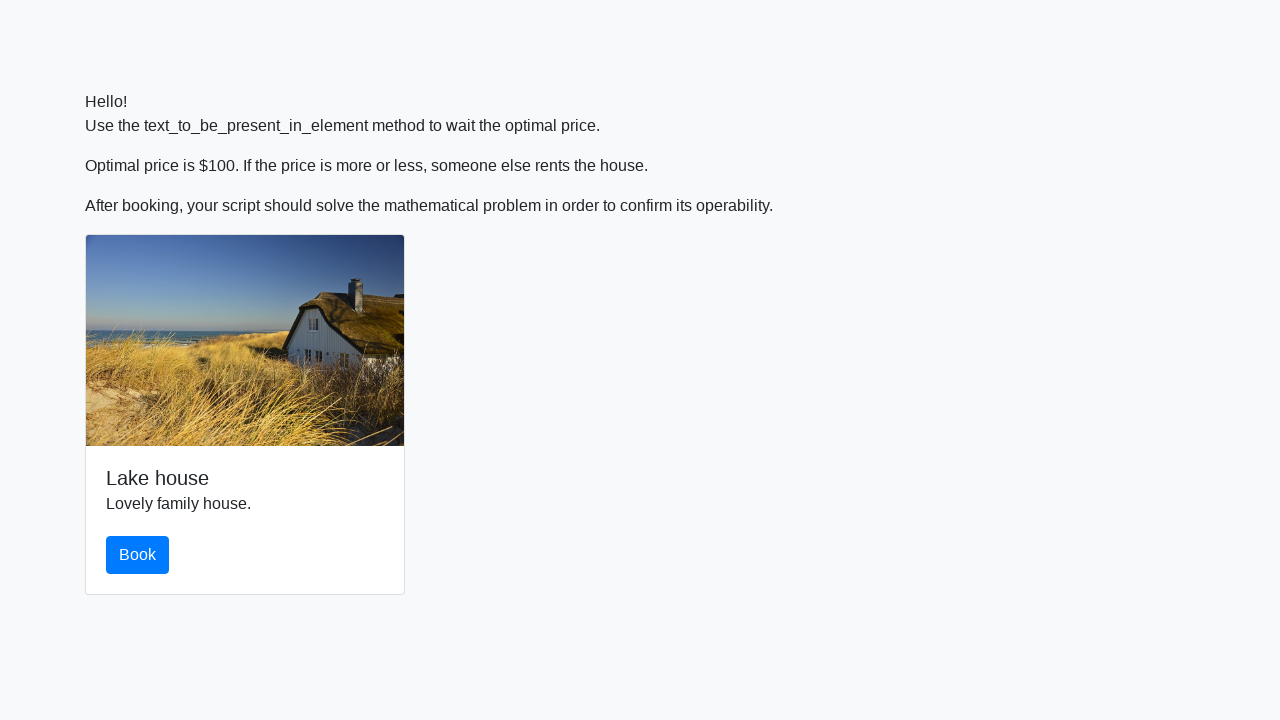

Waited for alert processing to complete
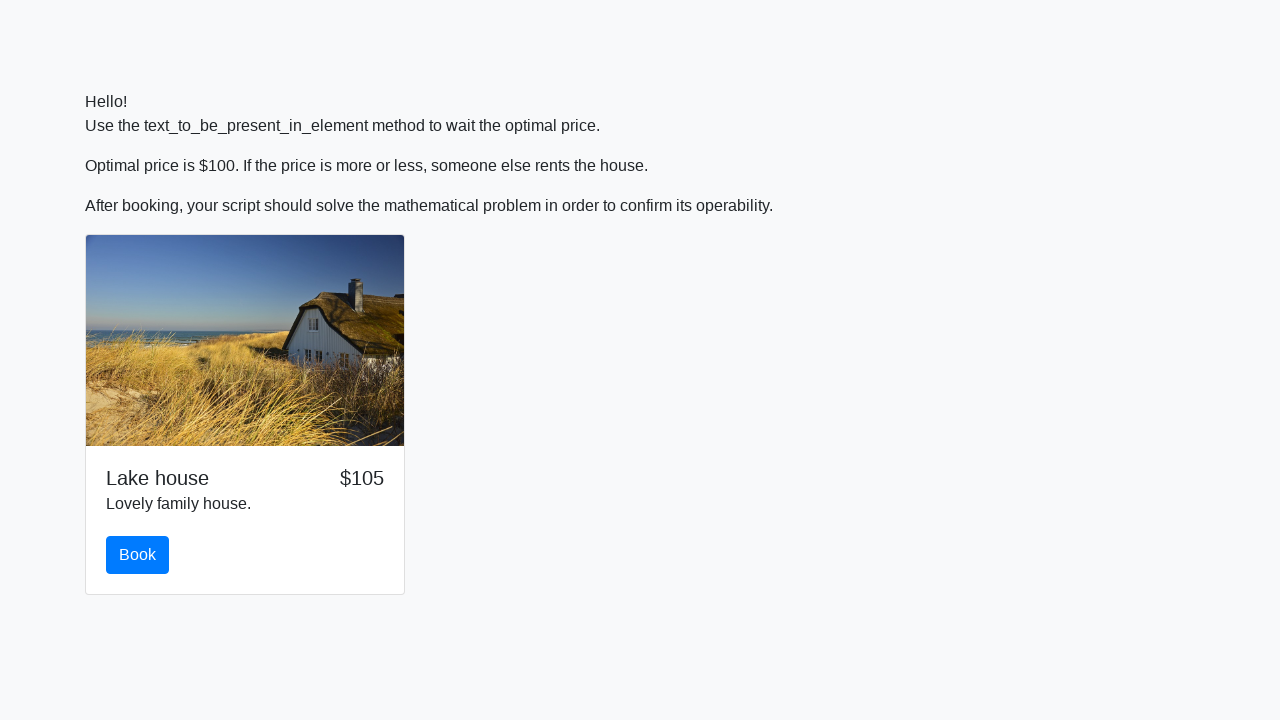

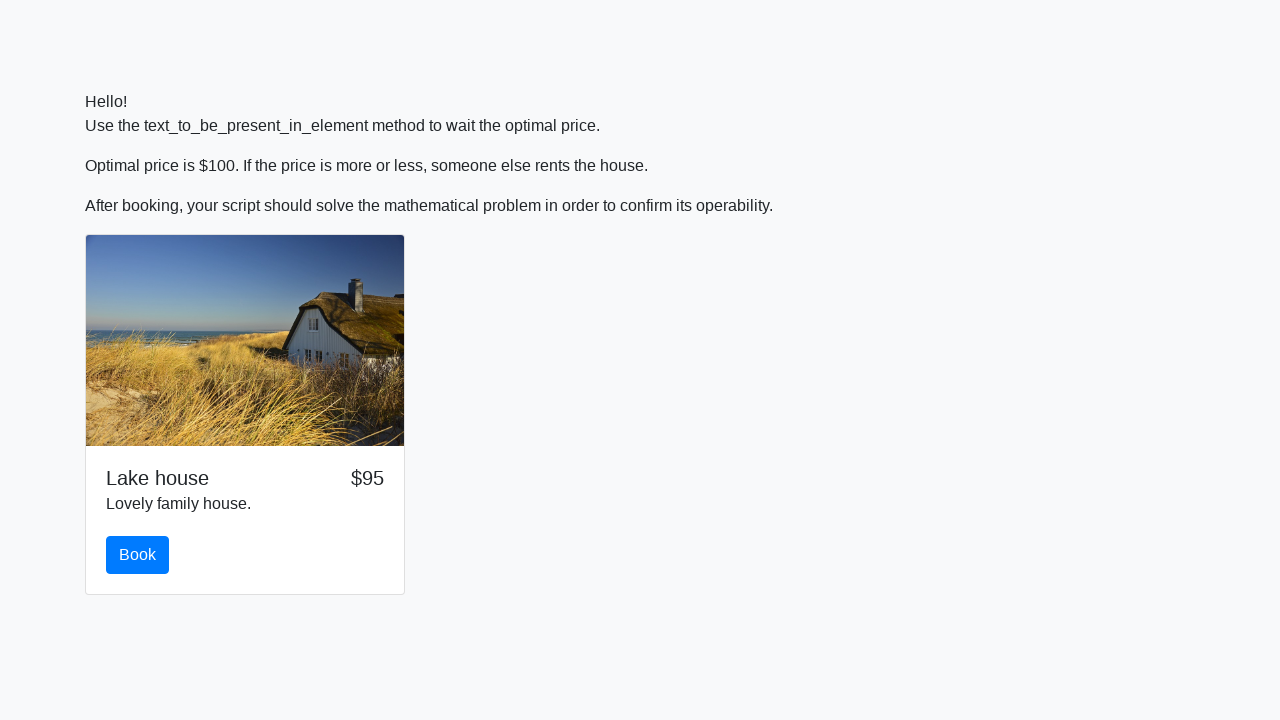